Tests radio button functionality by clicking on the Mozilla option and verifying its state

Starting URL: https://selenium08.blogspot.com/2019/07/check-box-and-radio-buttons.html

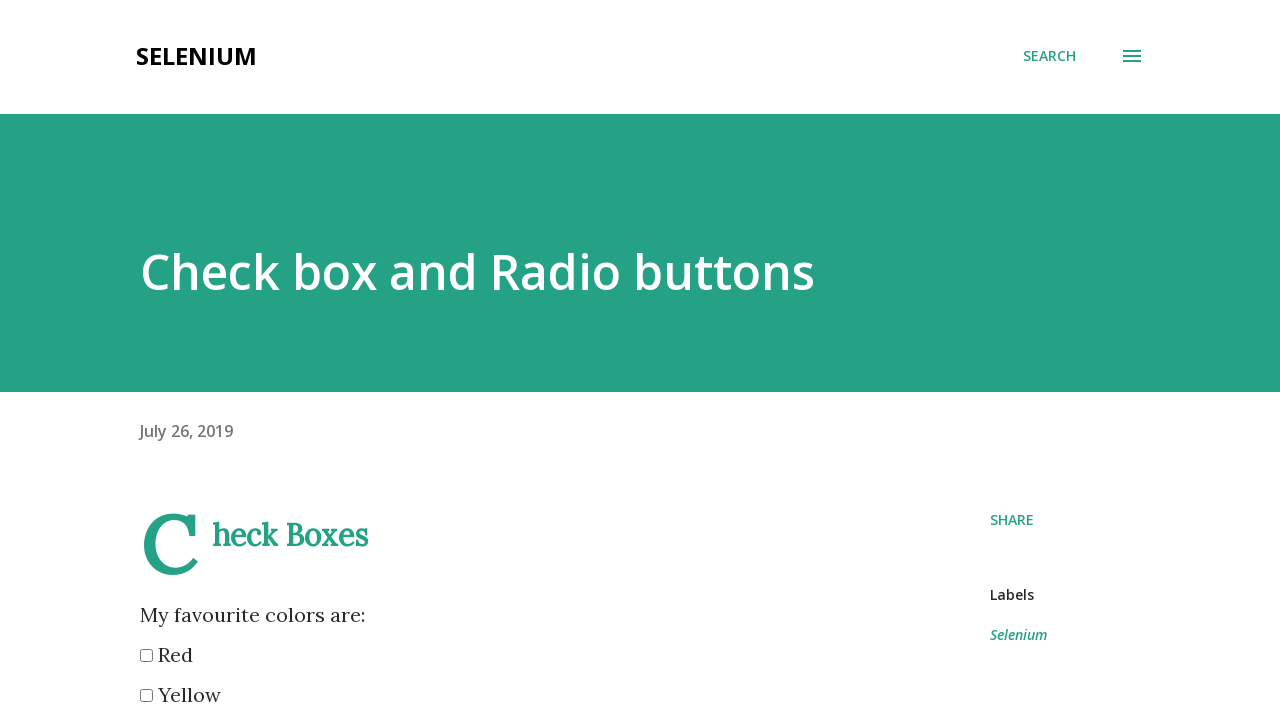

Navigated to radio buttons test page
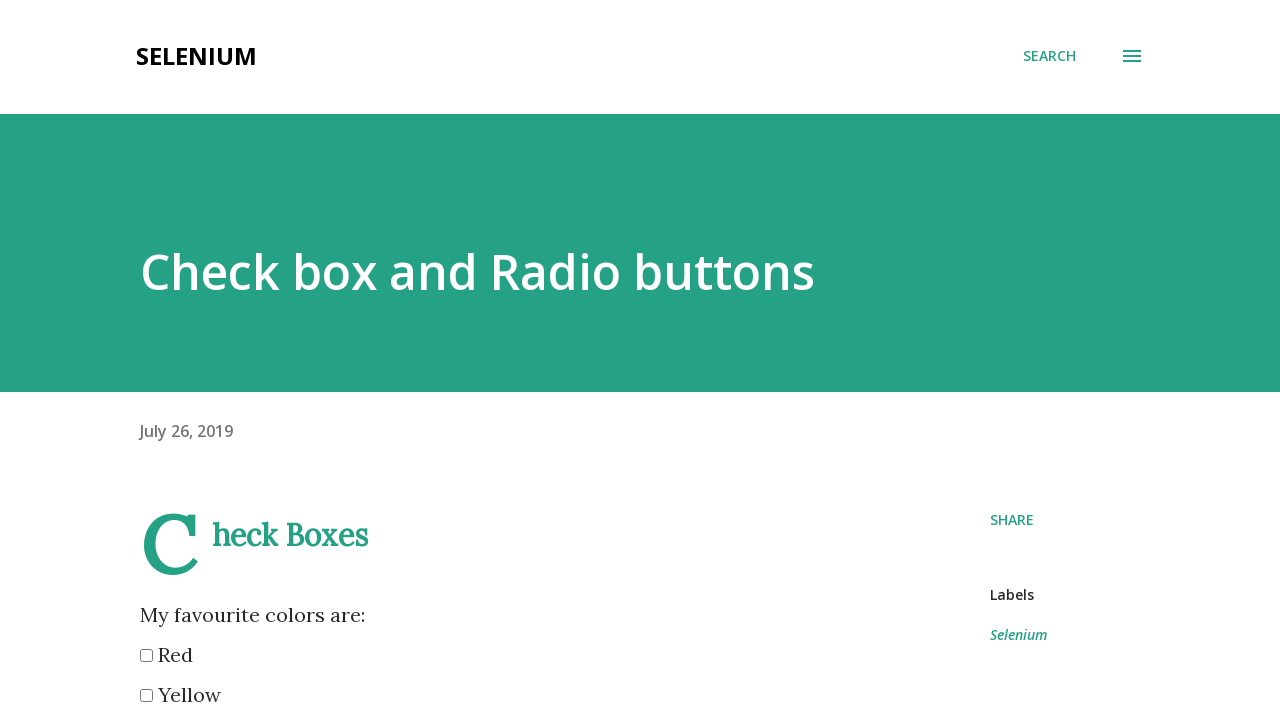

Clicked on Mozilla radio button at (146, 360) on xpath=//input[@value='Mozilla']
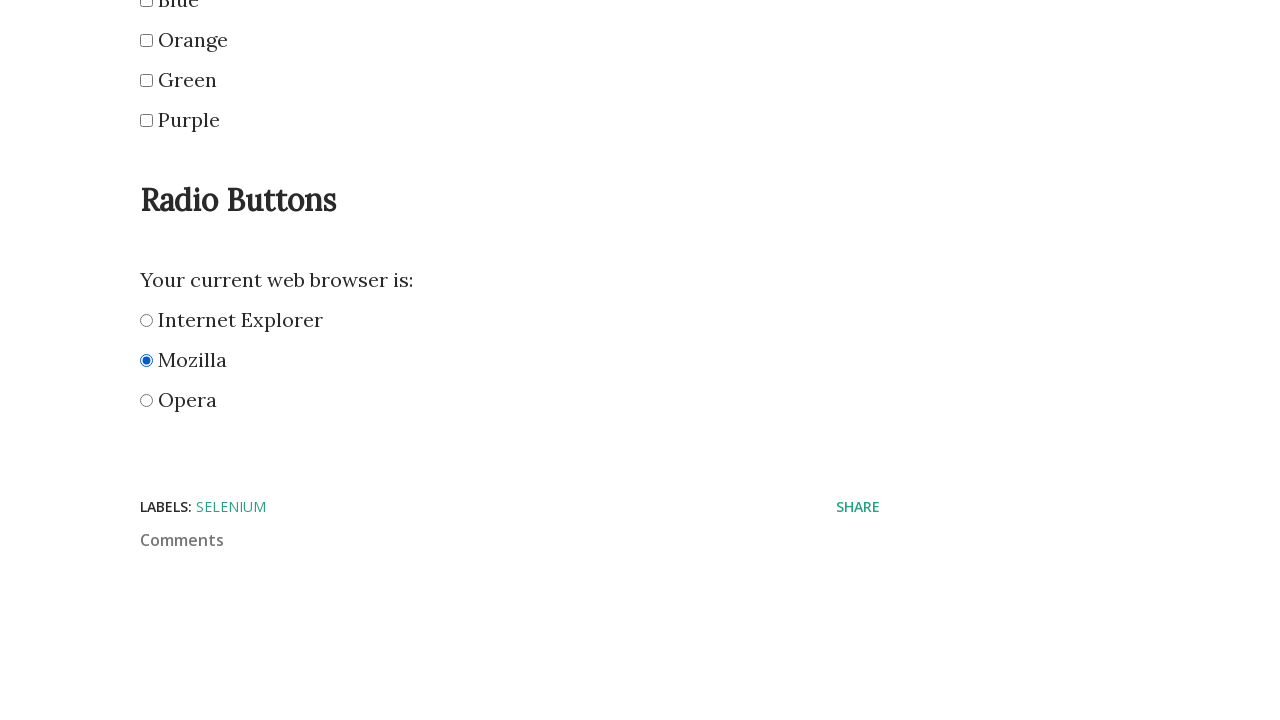

Located Mozilla radio button element
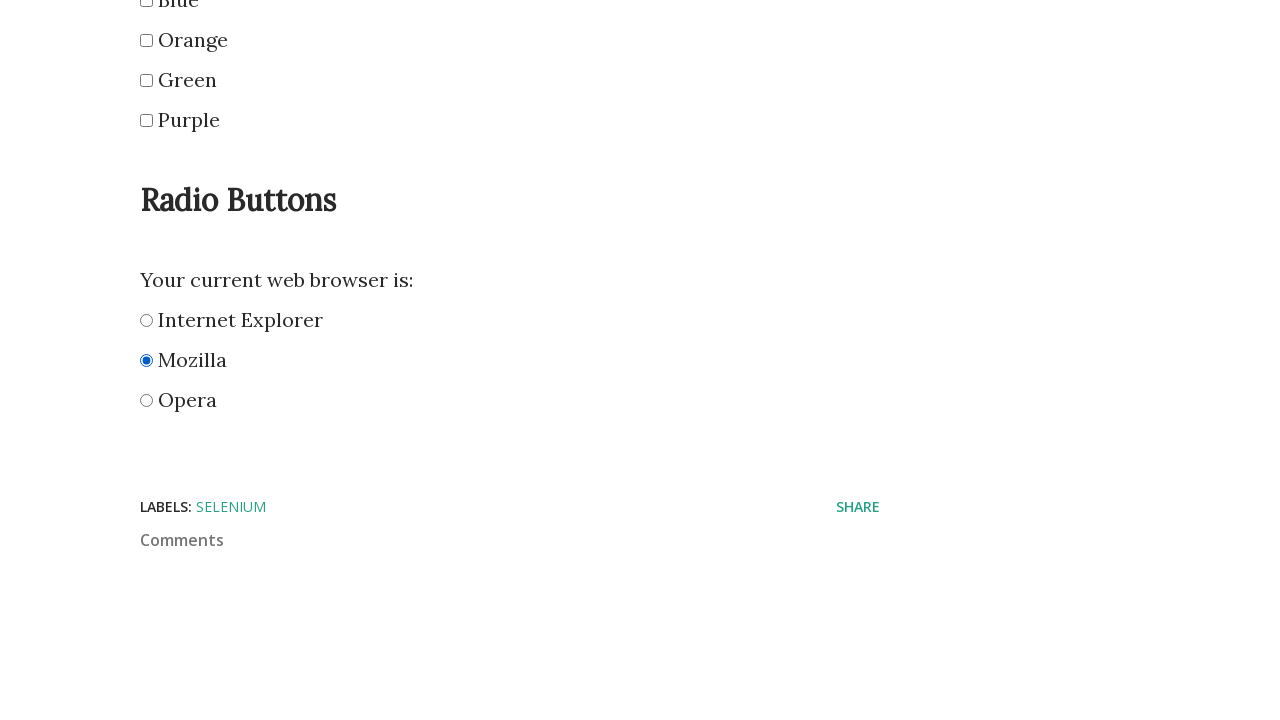

Verified Mozilla radio button is visible
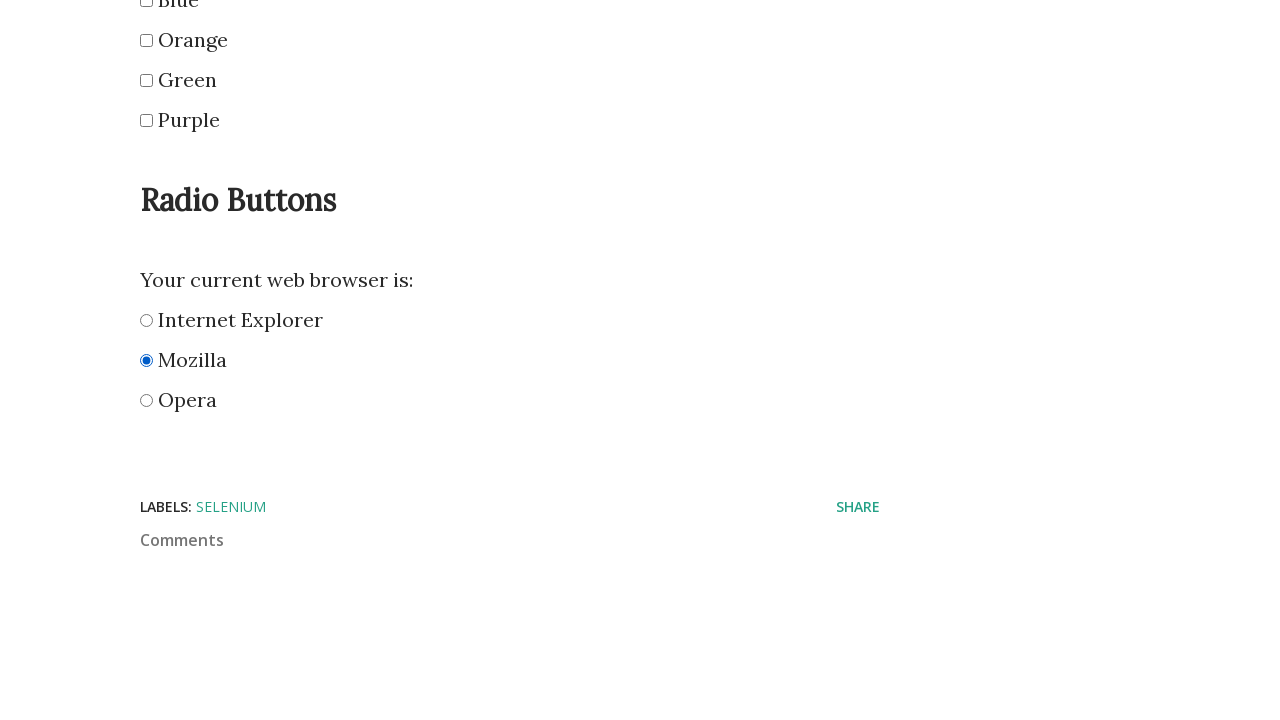

Verified Mozilla radio button is enabled
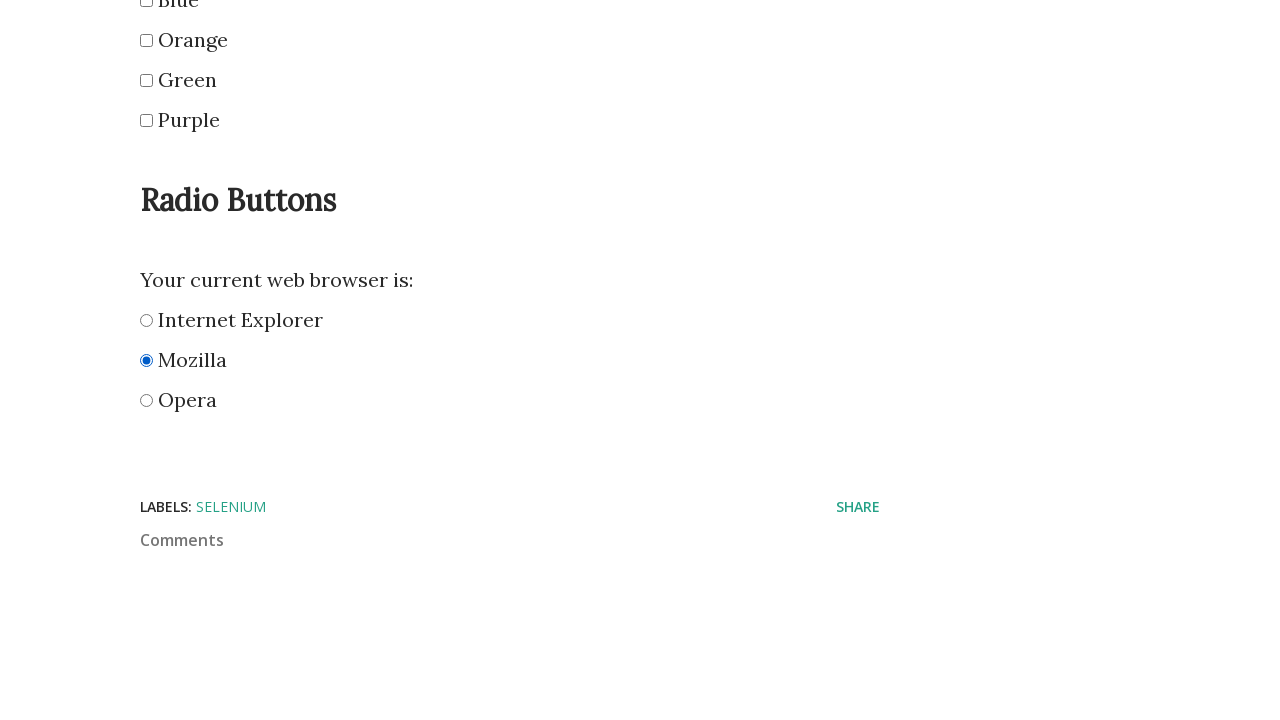

Verified Mozilla radio button is checked/selected
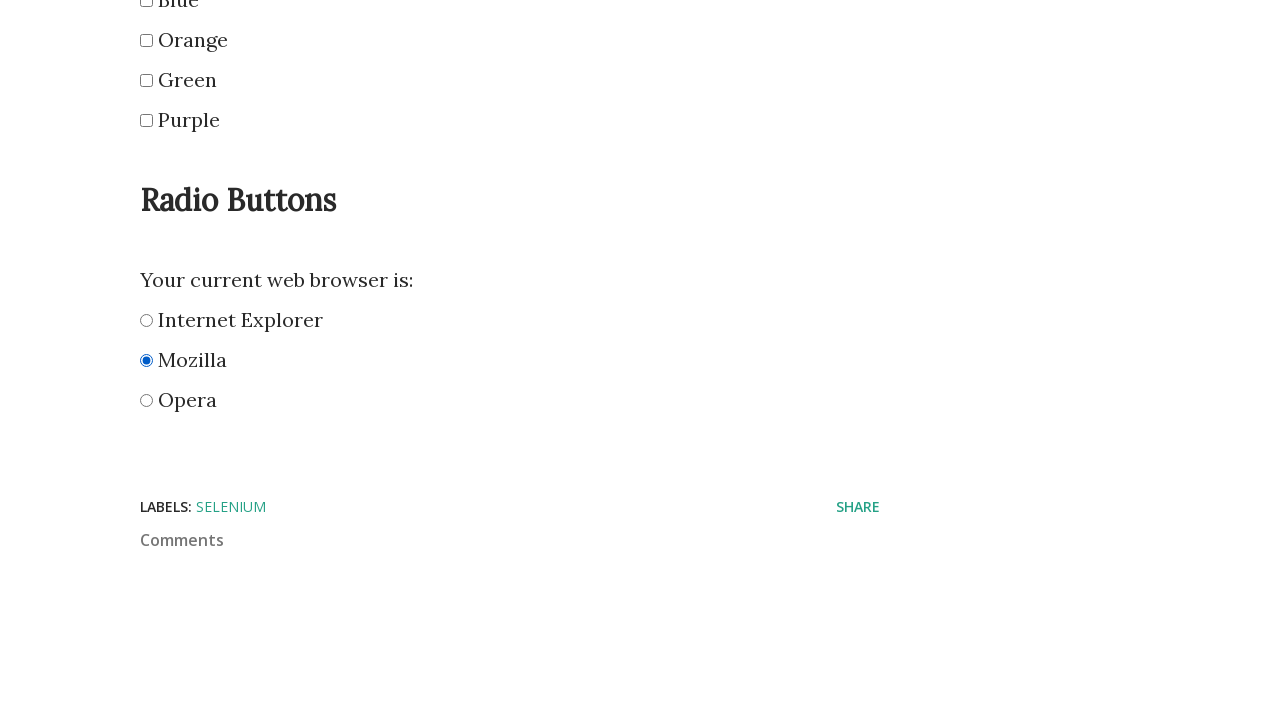

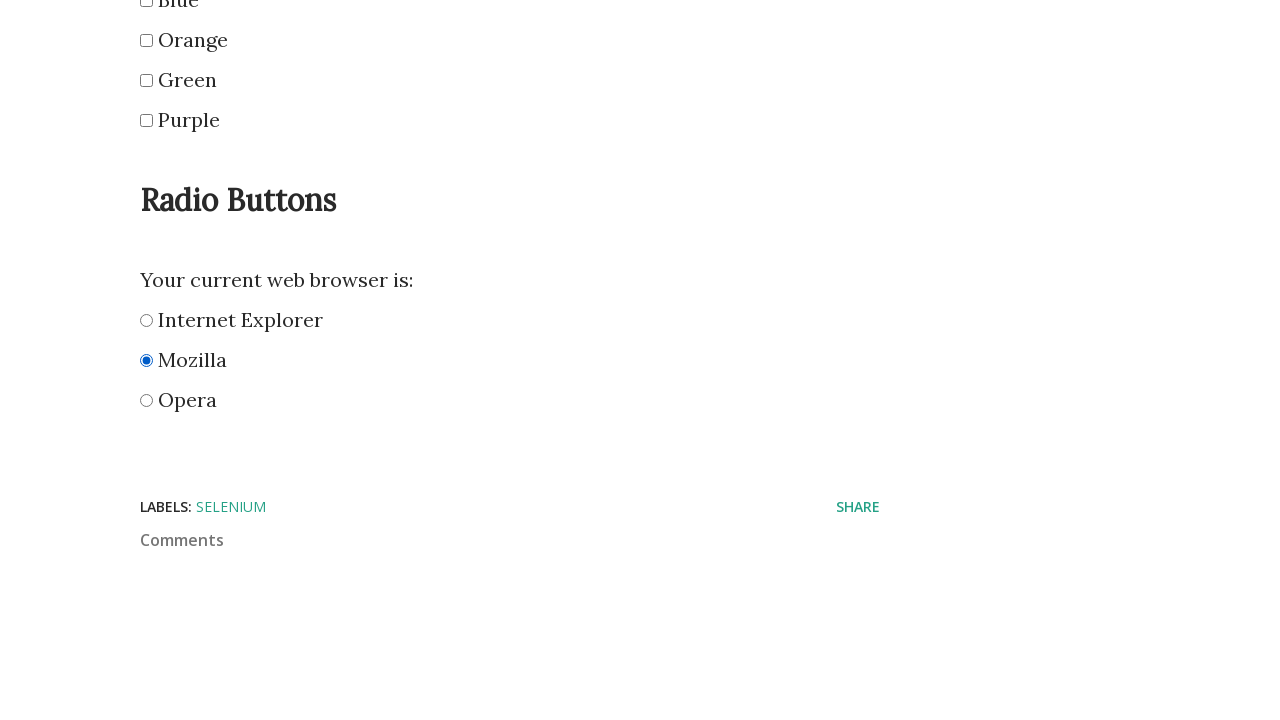